Tests clicking a link using CSS text selector to navigate to the Elemental Selenium page

Starting URL: https://the-internet.herokuapp.com/

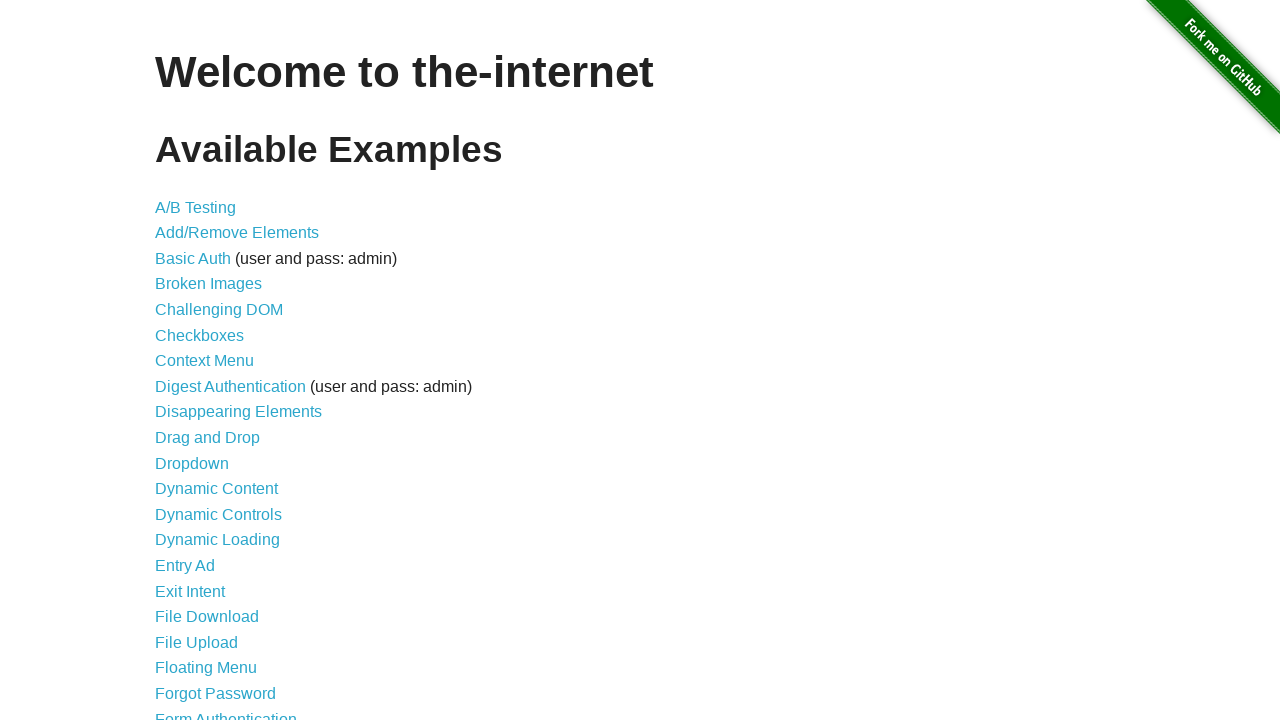

Located footer link containing 'Elemental' text using CSS selector
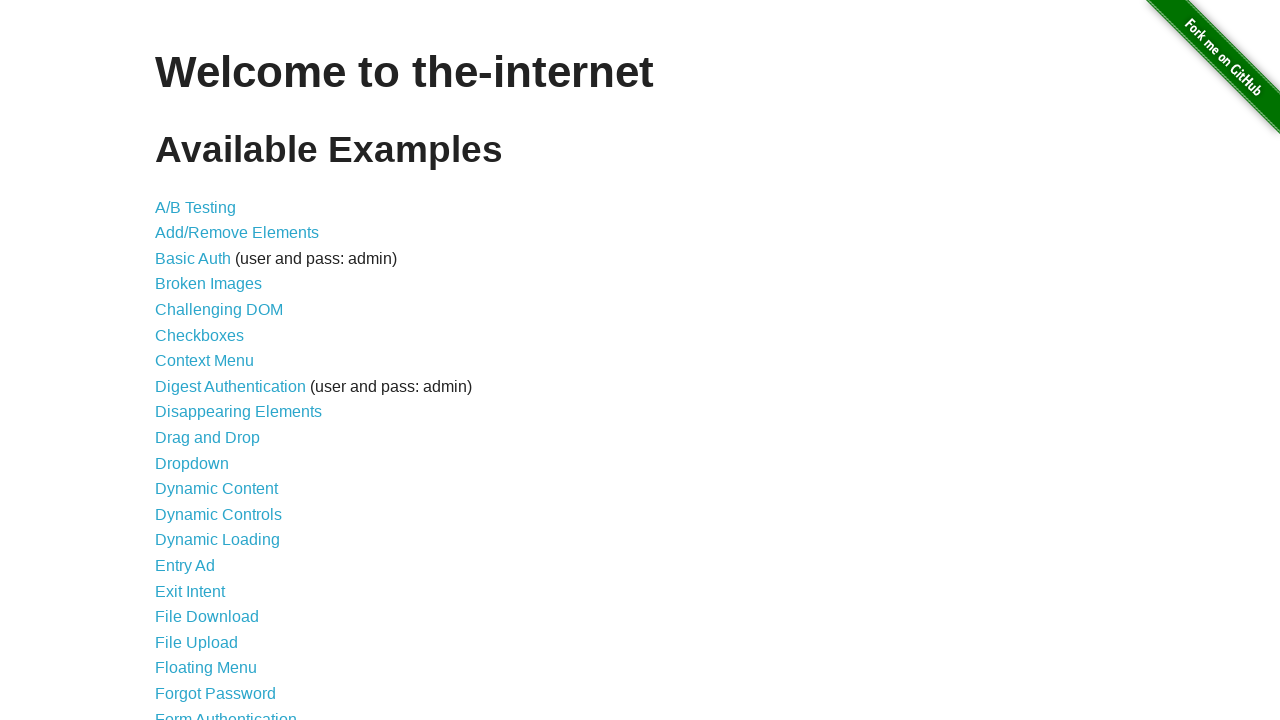

Clicked footer link to navigate to Elemental Selenium page at (684, 711) on a:has-text("Elemental")
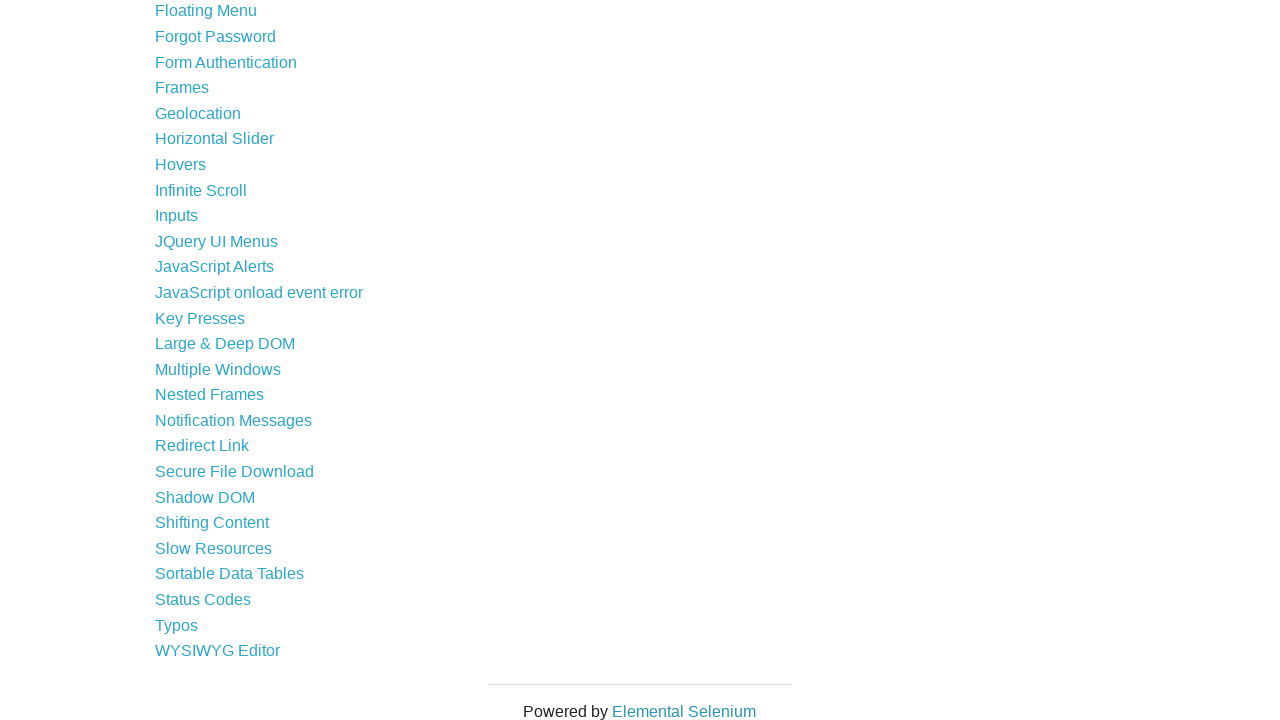

Page navigation completed and DOM content loaded
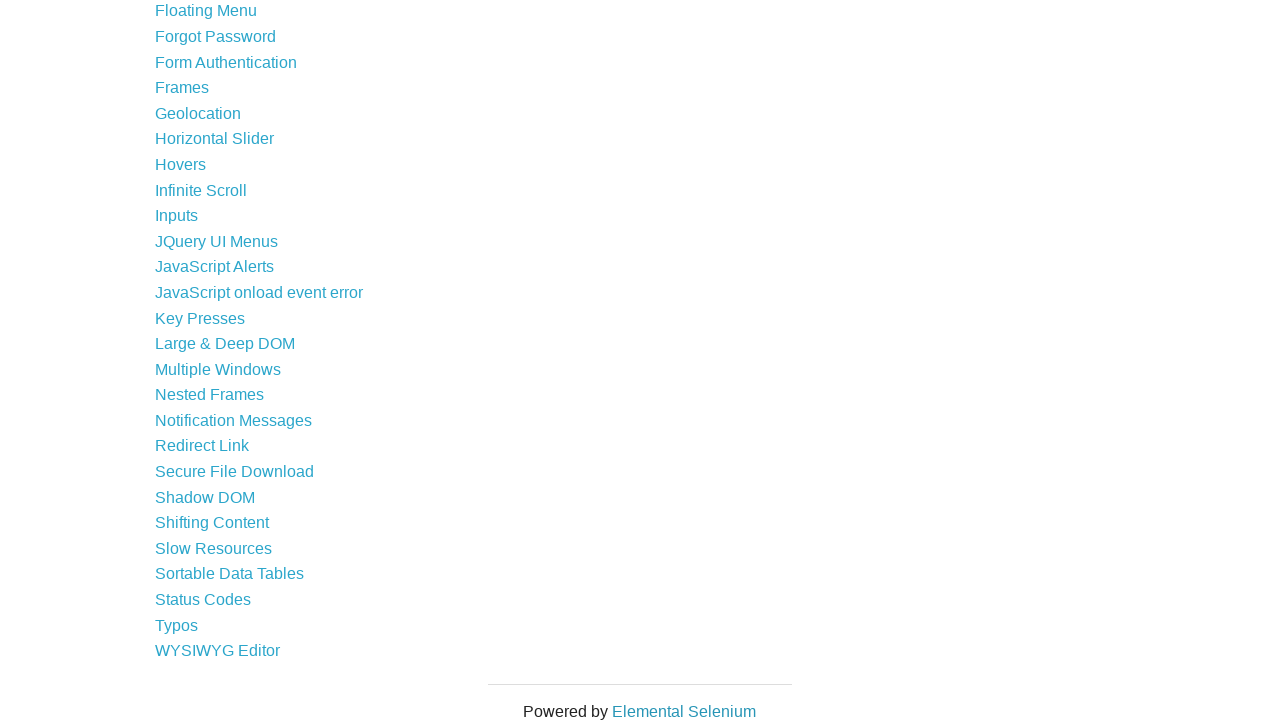

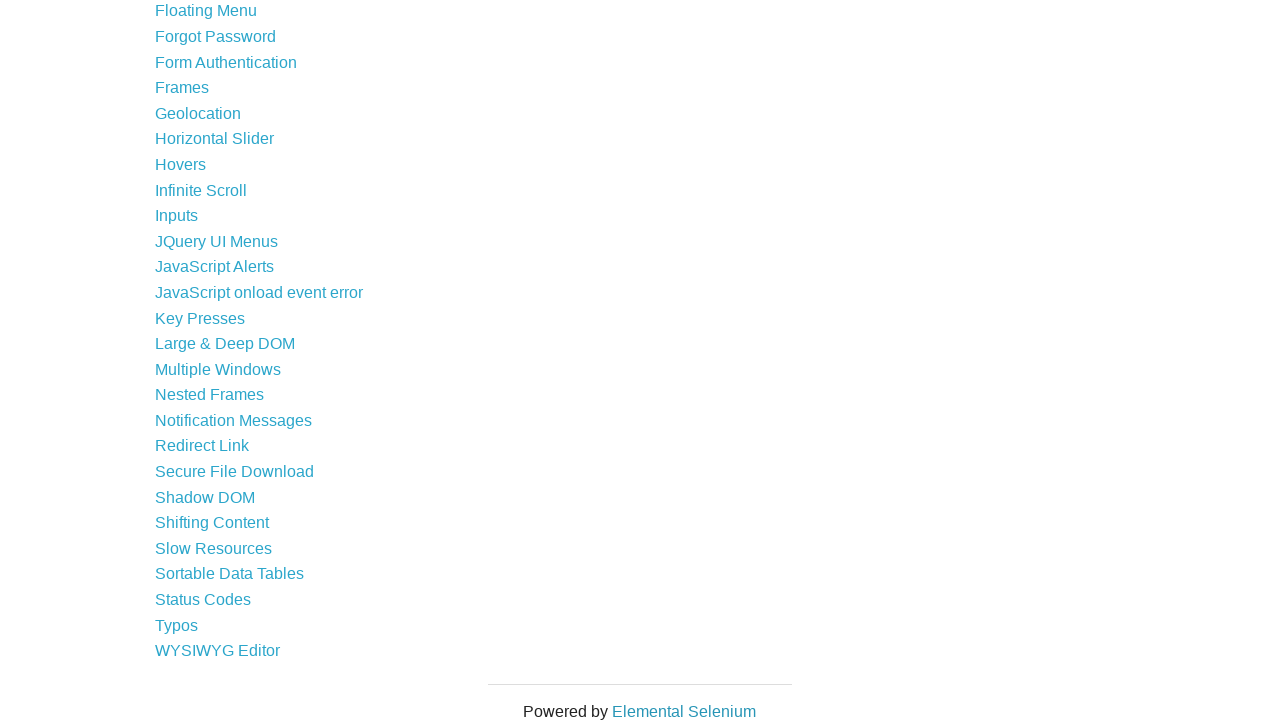